Tests the Insurance Premium Calculator on the PMFBY (Pradhan Mantri Fasal Bima Yojana) website by opening the calculator modal, selecting season, year, scheme, state, district, and crop options, entering area value, and submitting to calculate the insurance premium.

Starting URL: https://pmfby.gov.in

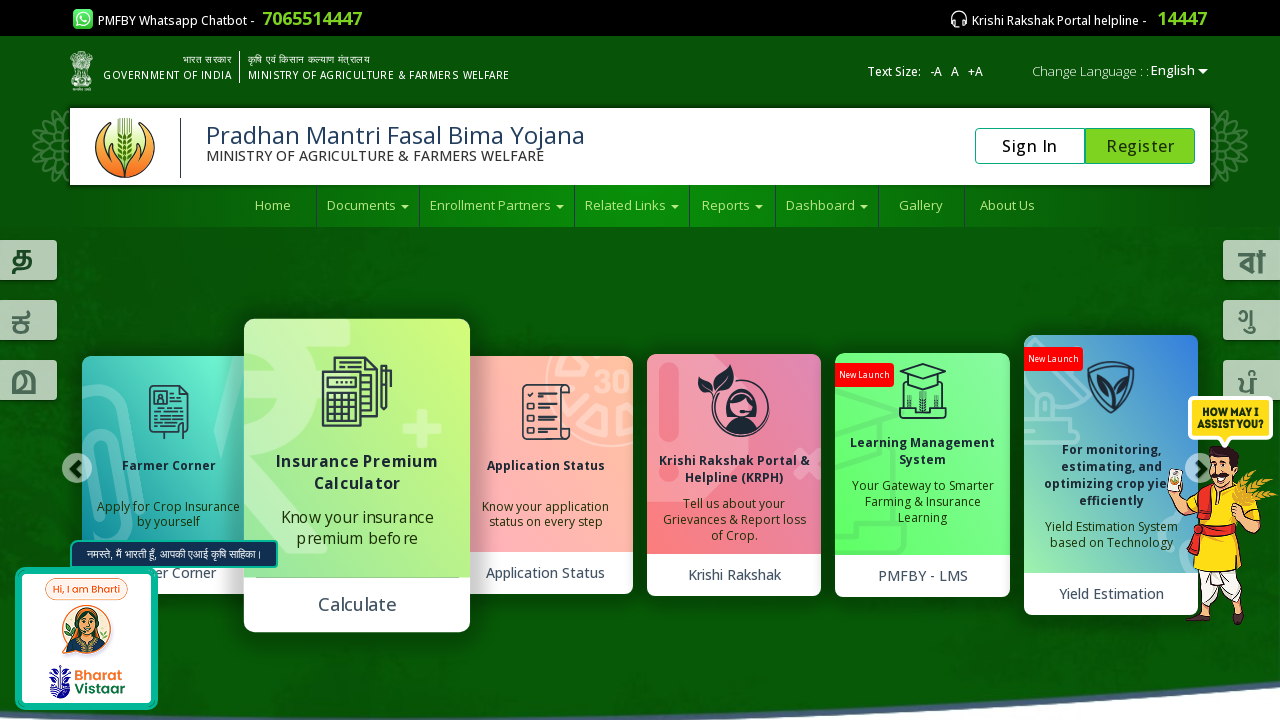

Clicked on Insurance Premium Calculator to open the modal at (357, 472) on text=Insurance Premium Calculator
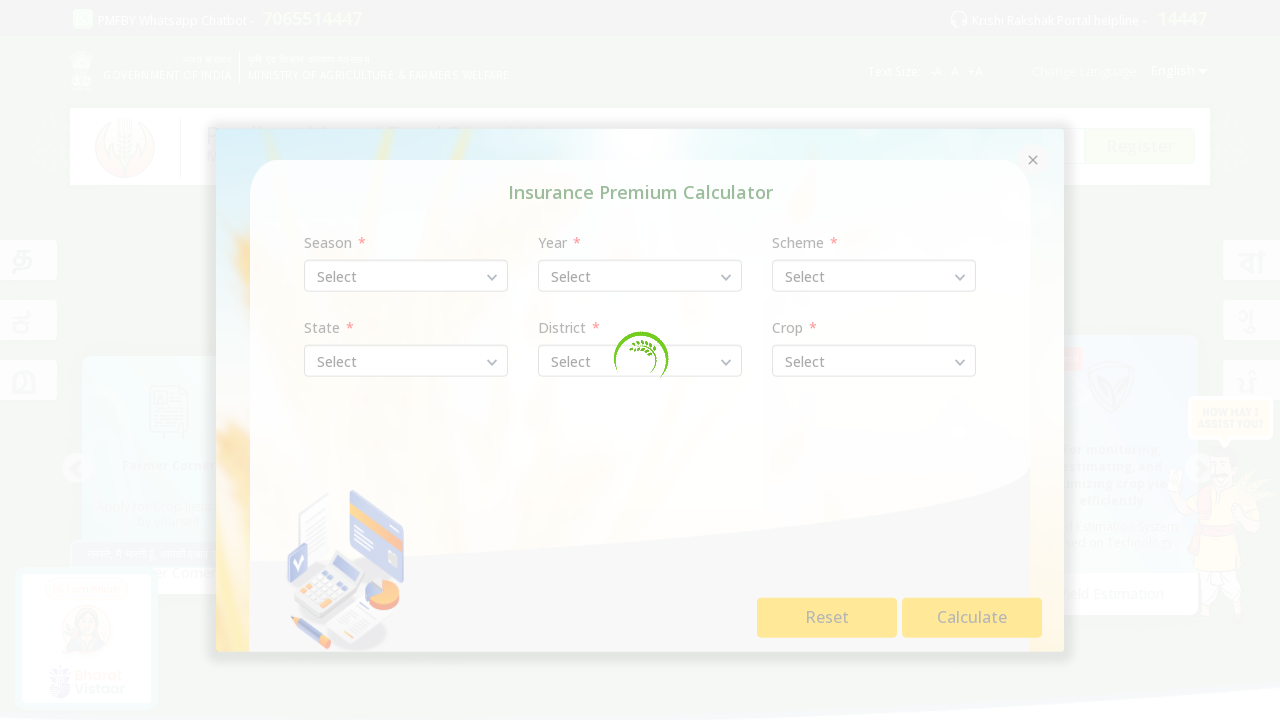

Waited 3 seconds for modal to load
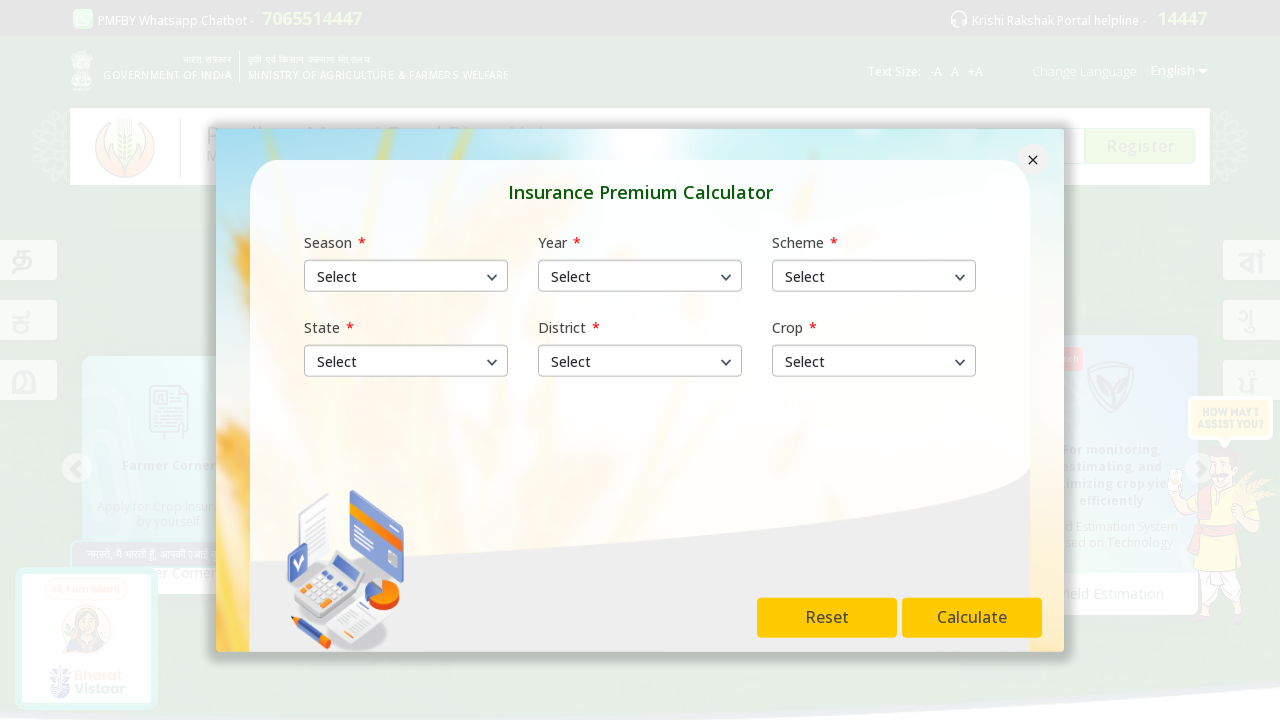

Selected Season: Rabi on #app > div > div:nth-child(1) > div > div.newHeader__headerMain___3js6e > div.ne
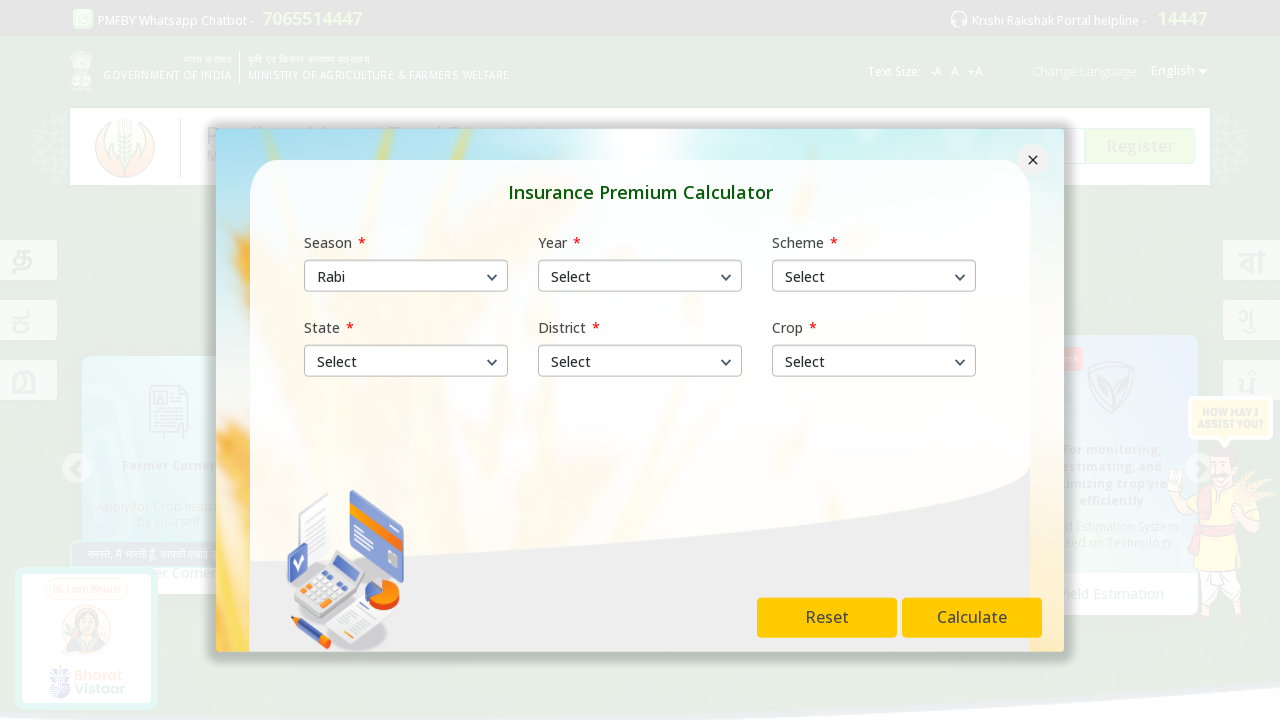

Waited 2 seconds after season selection
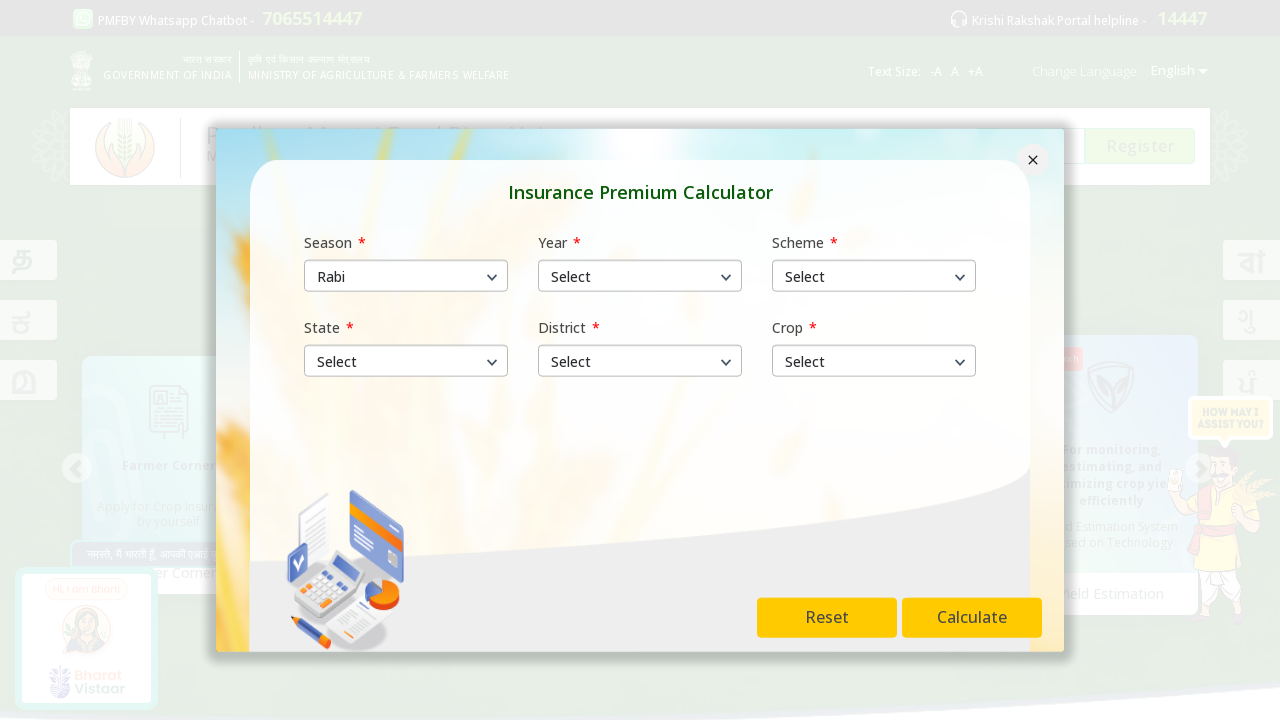

Selected Year: 2020 on #app > div > div:nth-child(1) > div > div.newHeader__headerMain___3js6e > div.ne
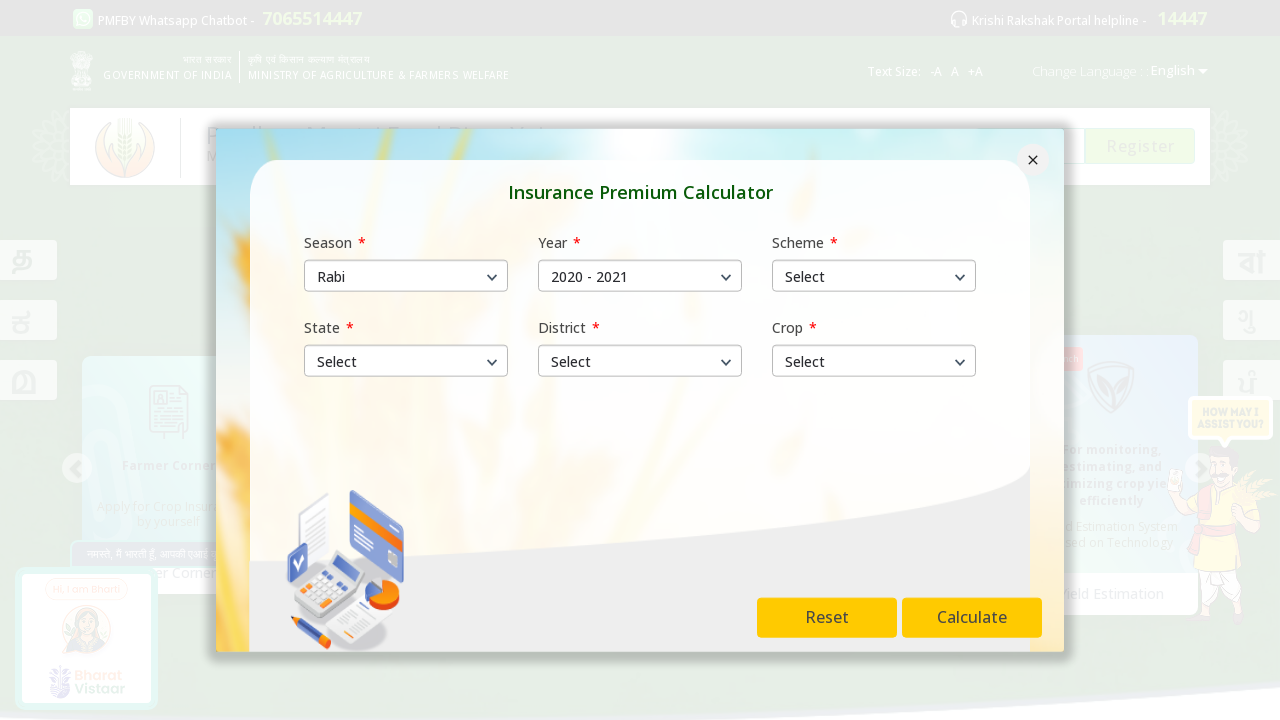

Selected Scheme: Weather Based Crop Insurance Scheme on #app > div > div:nth-child(1) > div > div.newHeader__headerMain___3js6e > div.ne
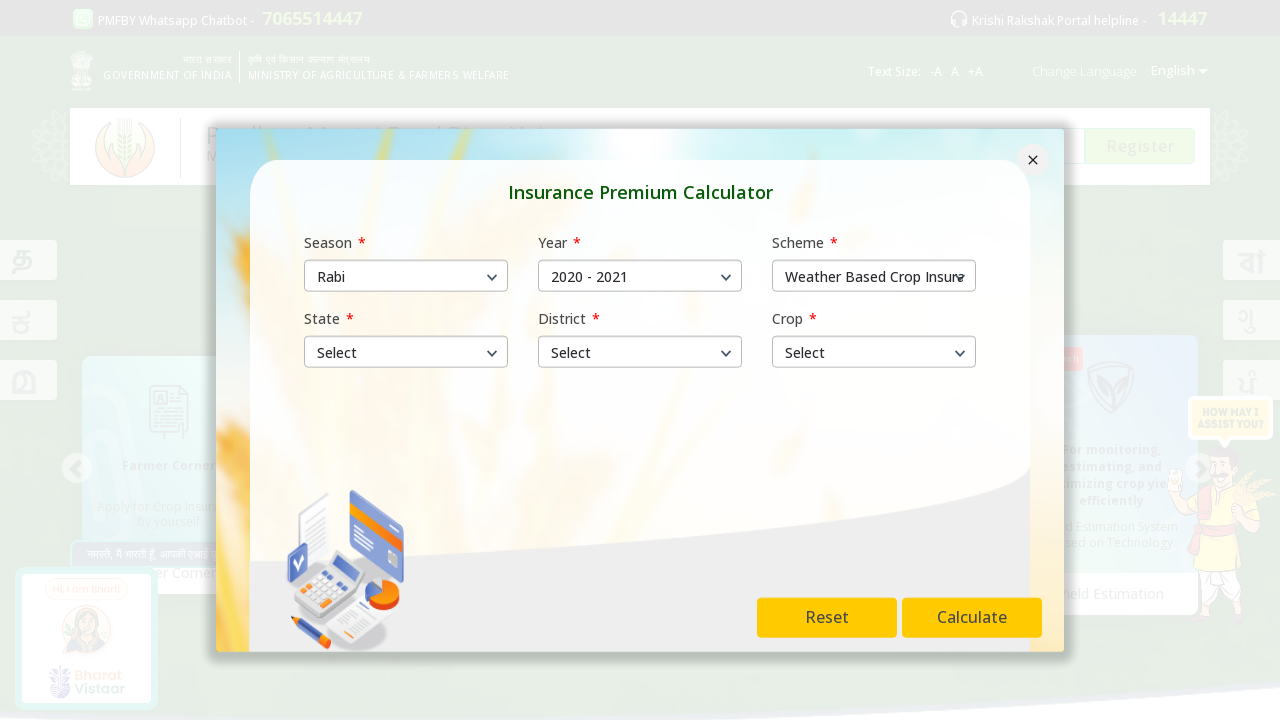

Waited 2 seconds after scheme selection
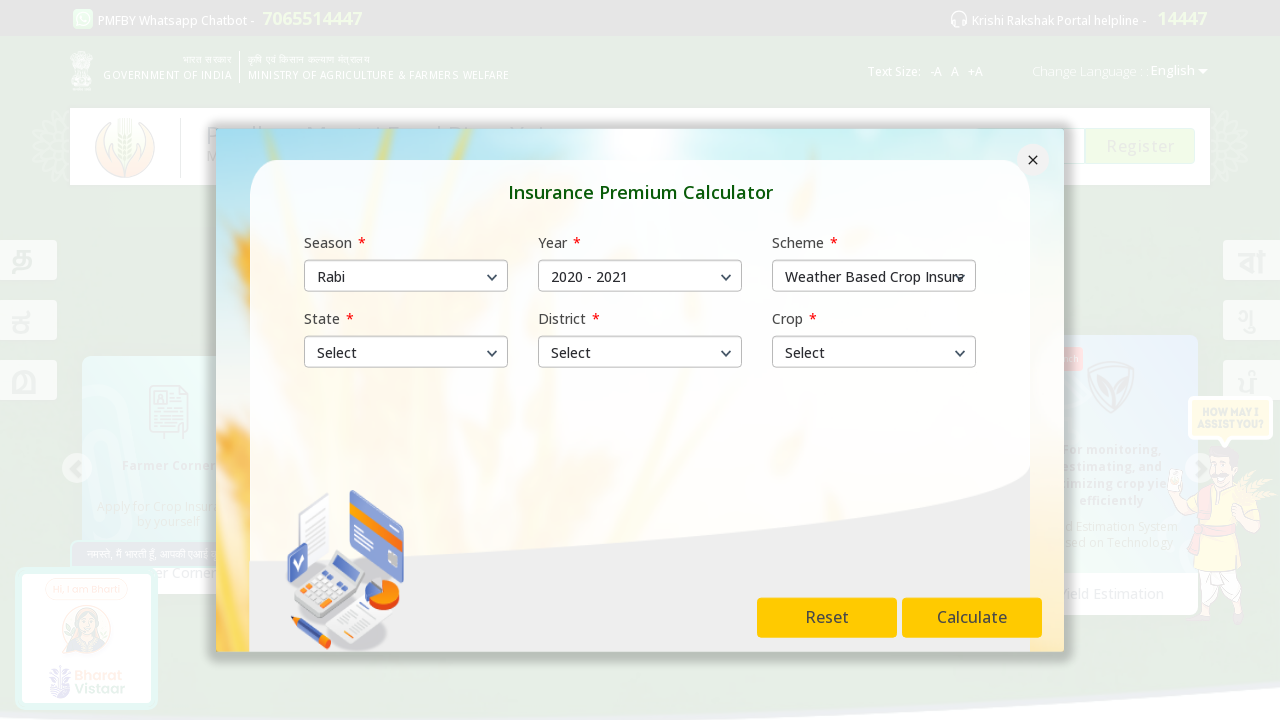

Selected State: Maharashtra on #app > div > div:nth-child(1) > div > div.newHeader__headerMain___3js6e > div.ne
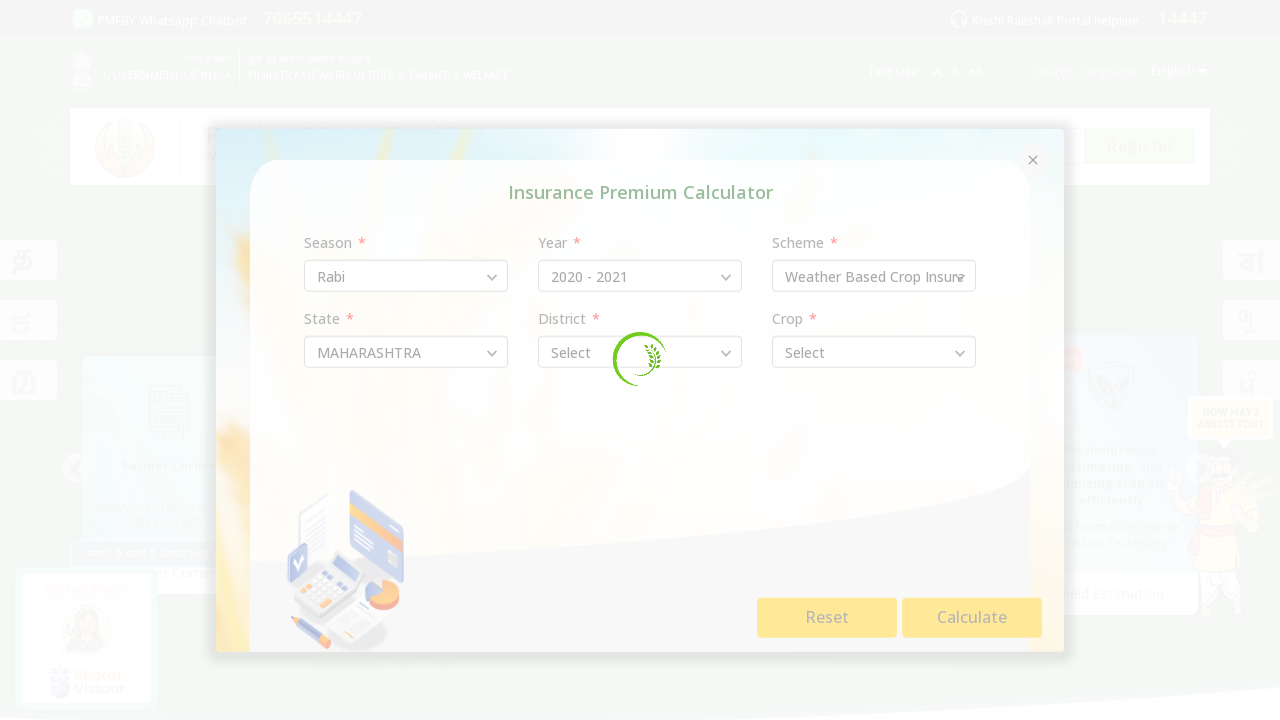

Waited 1.5 seconds after state selection
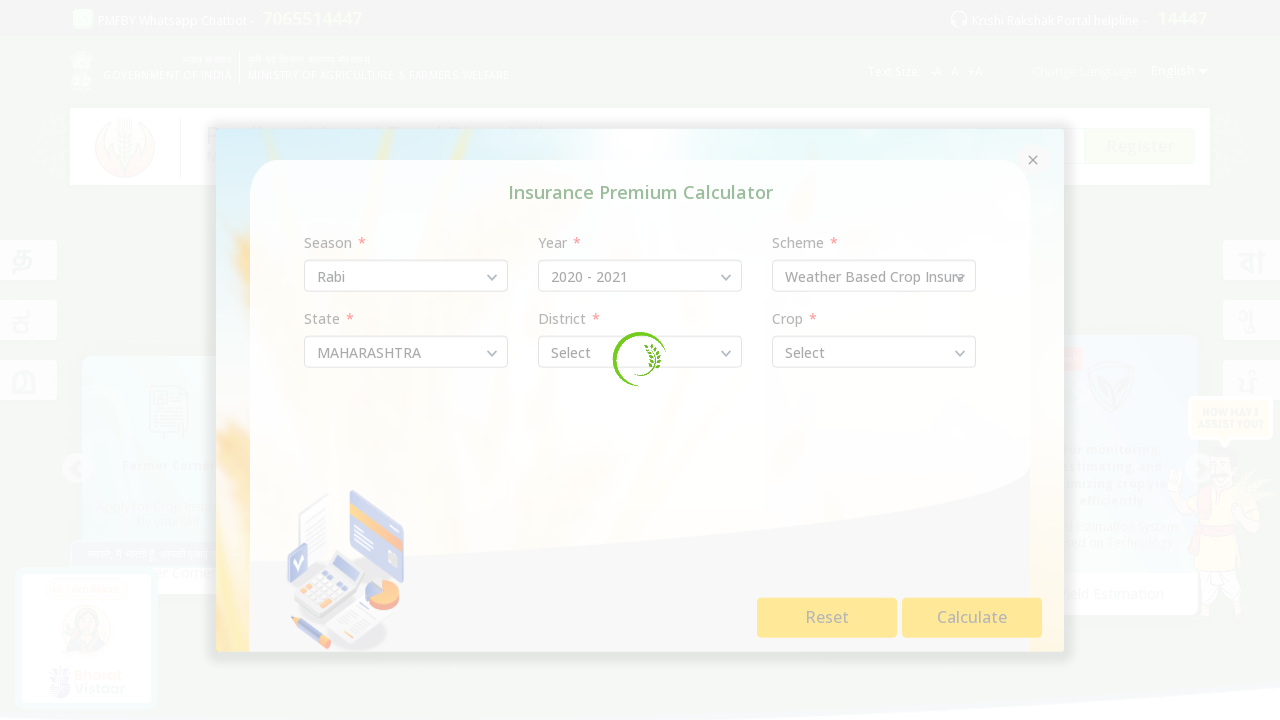

Located district dropdown selector
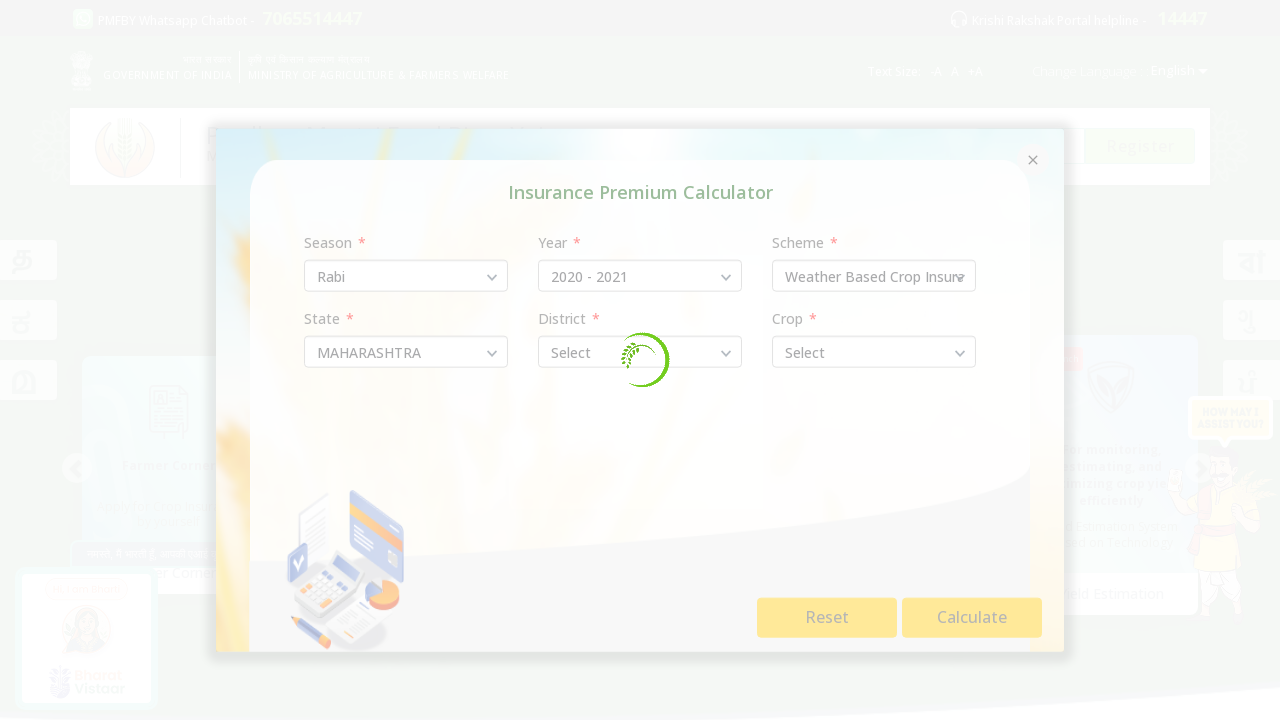

Retrieved all district options
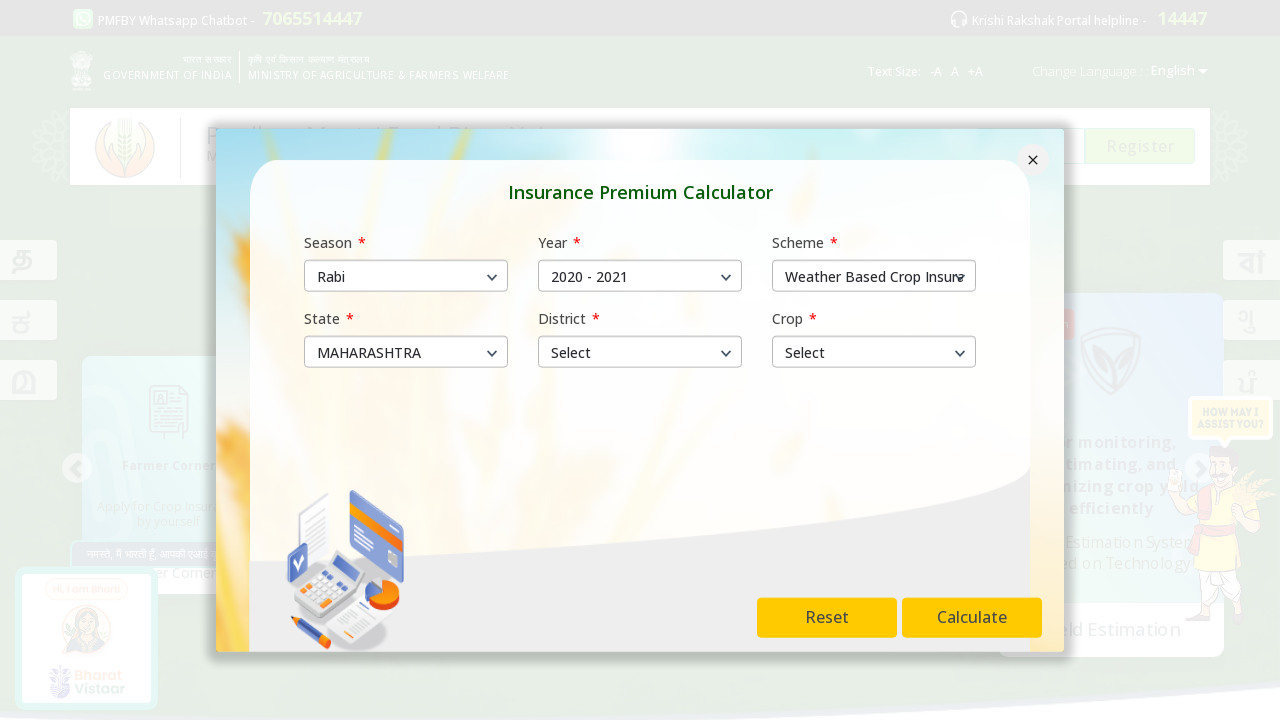

Selected first available district: Ahmadnagar on #app > div > div:nth-child(1) > div > div.newHeader__headerMain___3js6e > div.ne
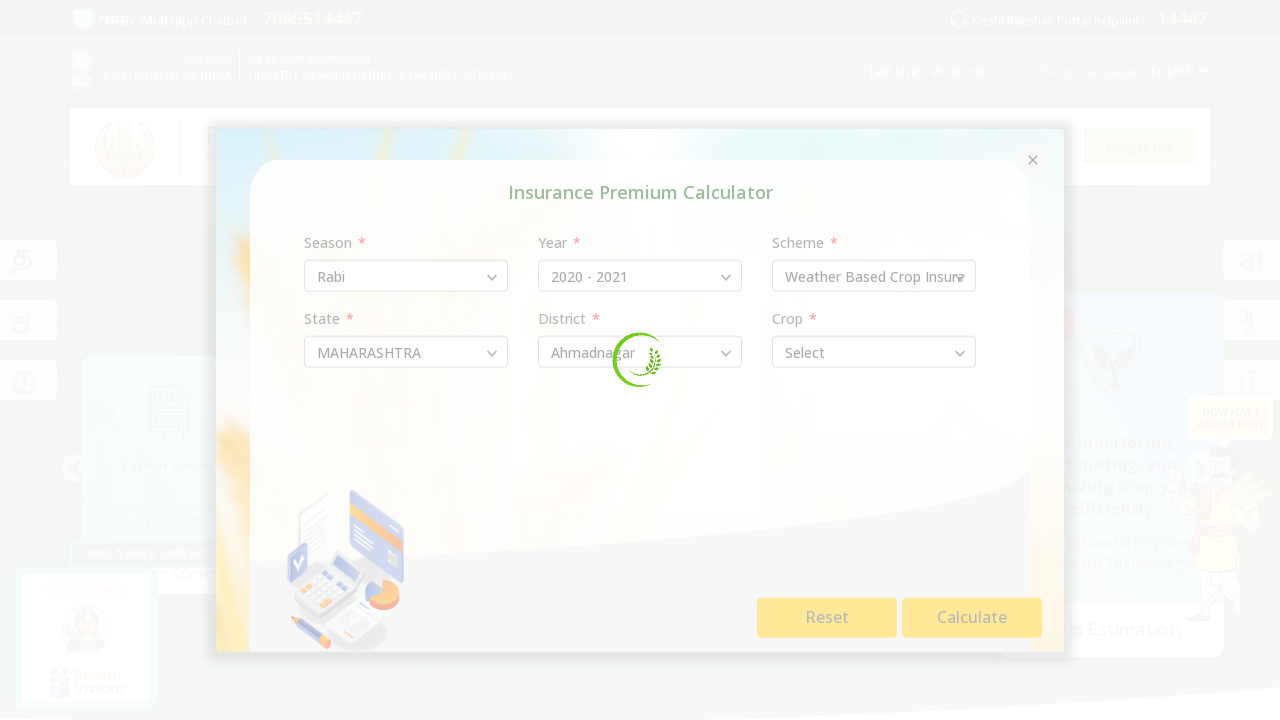

Waited 1 second after district selection
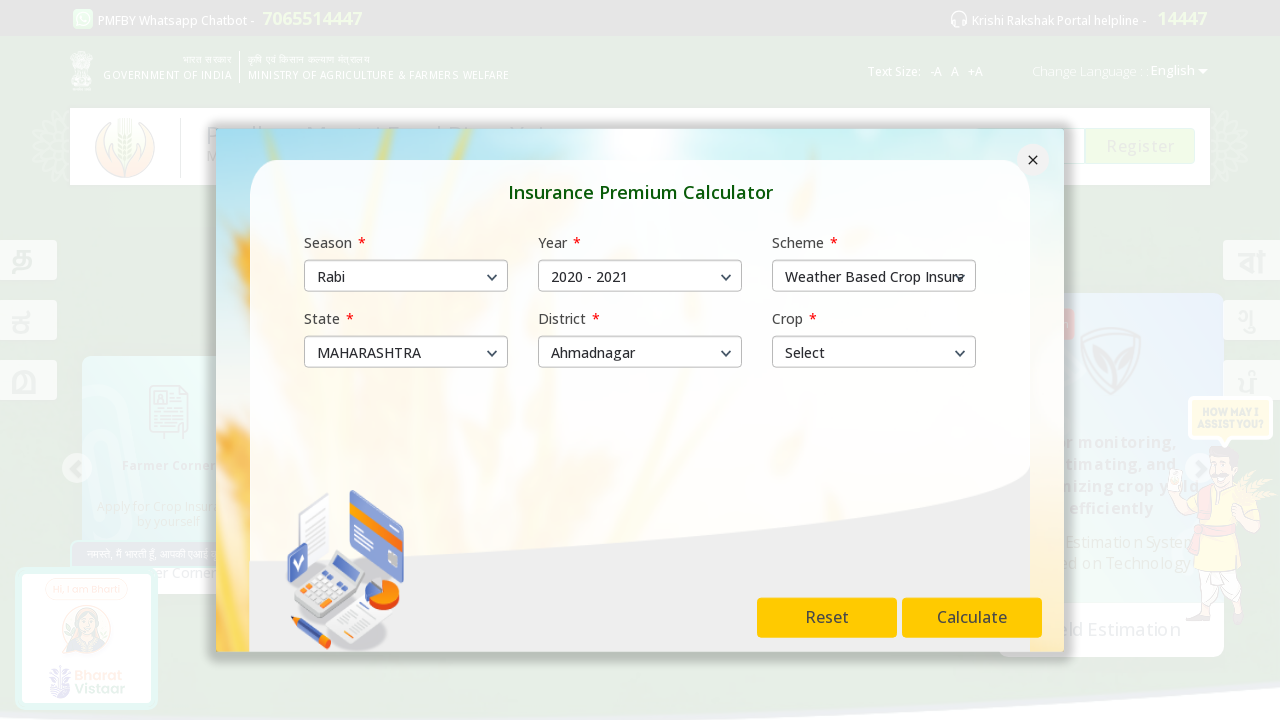

Located crop dropdown selector
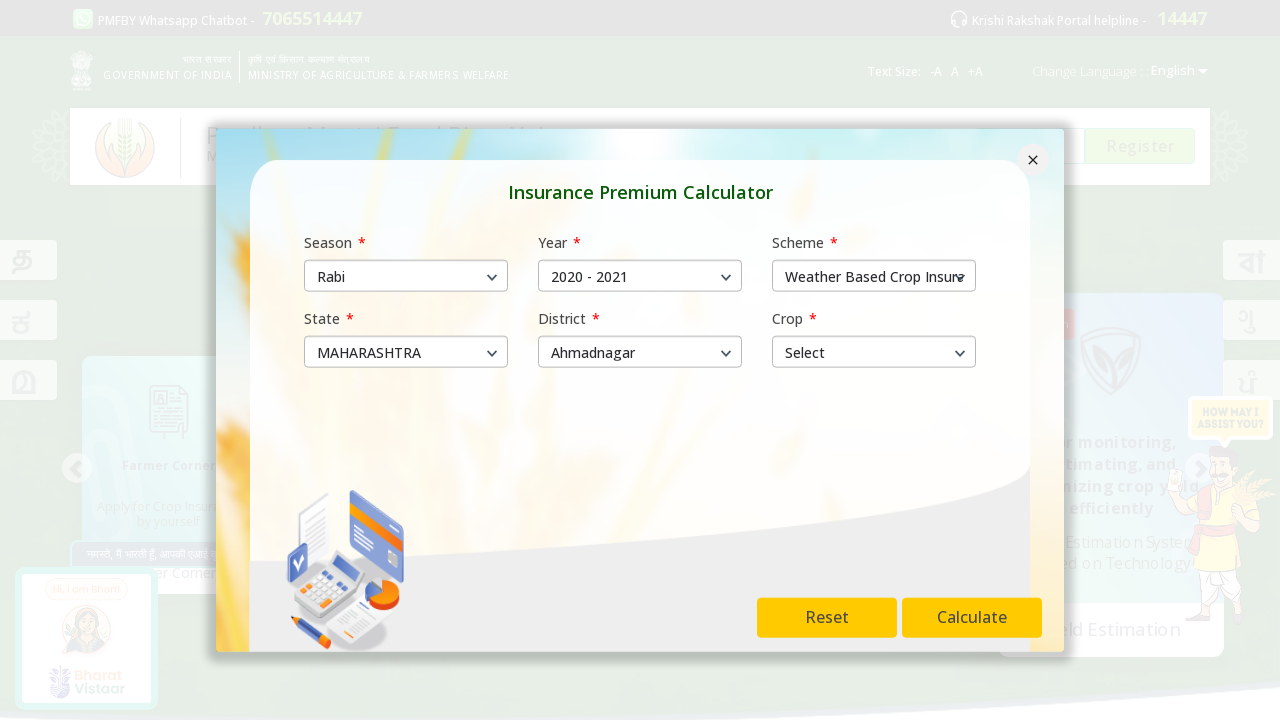

Retrieved all crop options
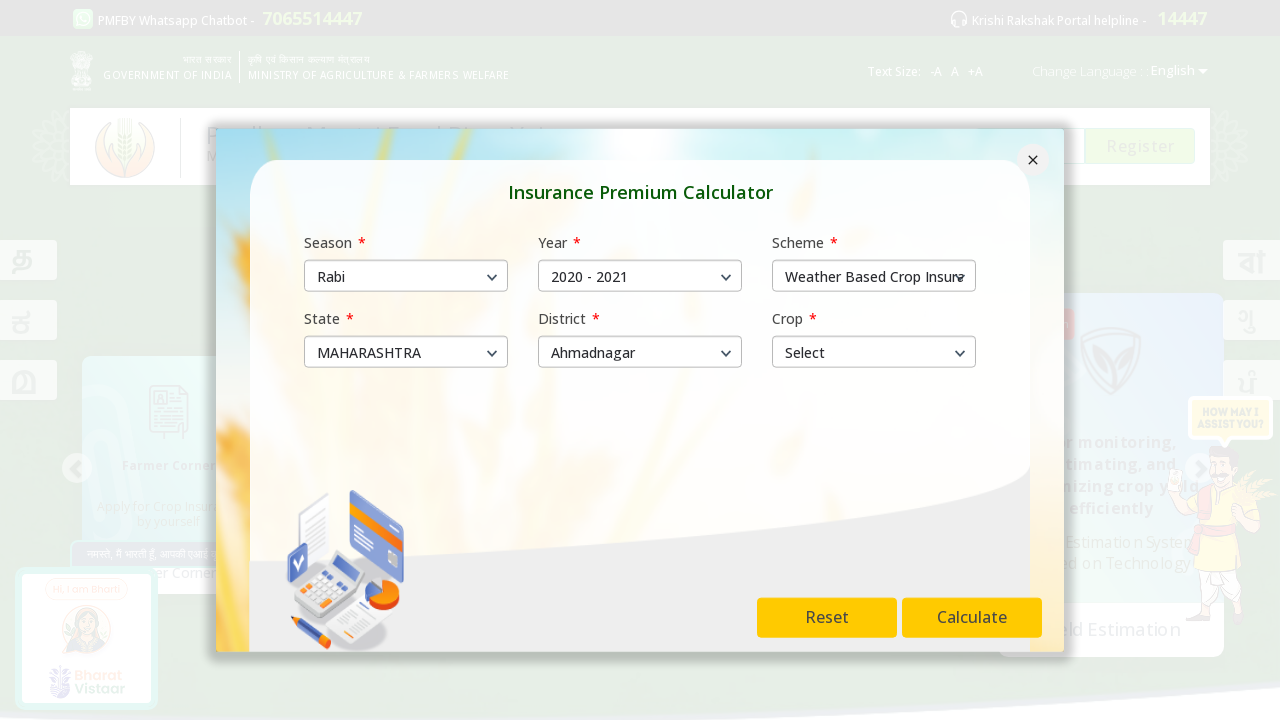

Selected first available crop: Banana - Tissue Culture on #app > div > div:nth-child(1) > div > div.newHeader__headerMain___3js6e > div.ne
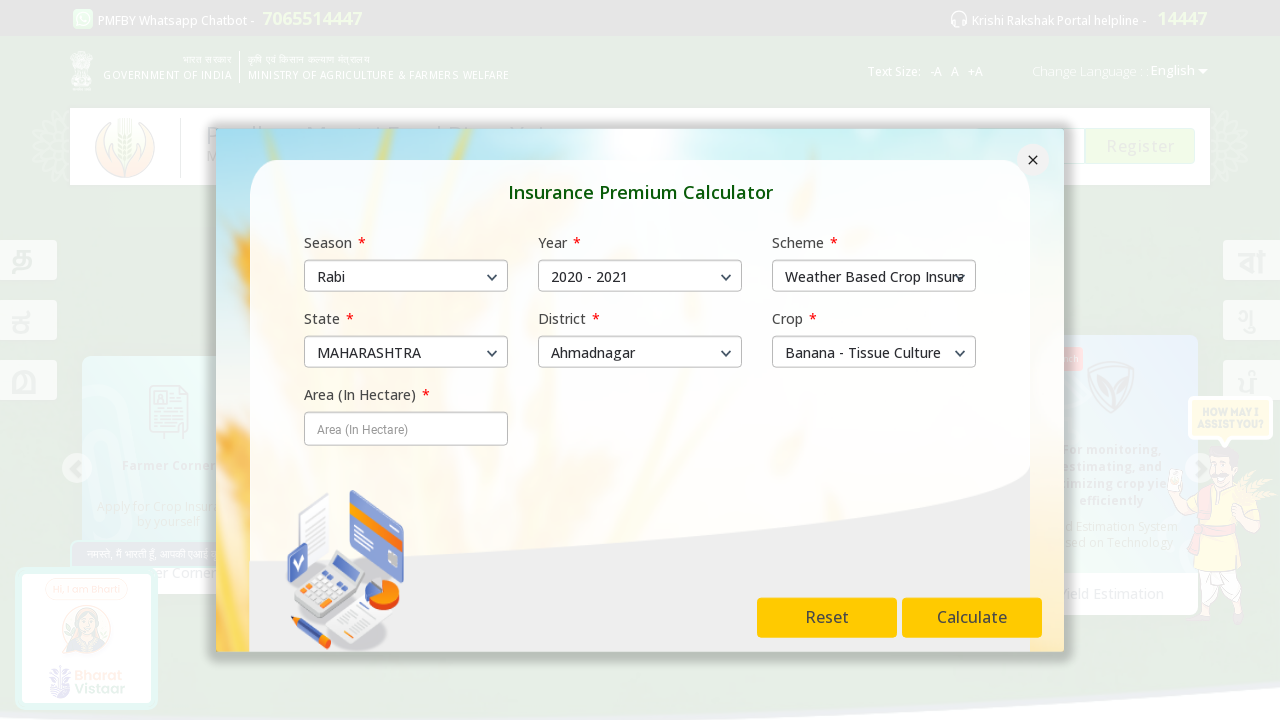

Waited 1 second after crop selection
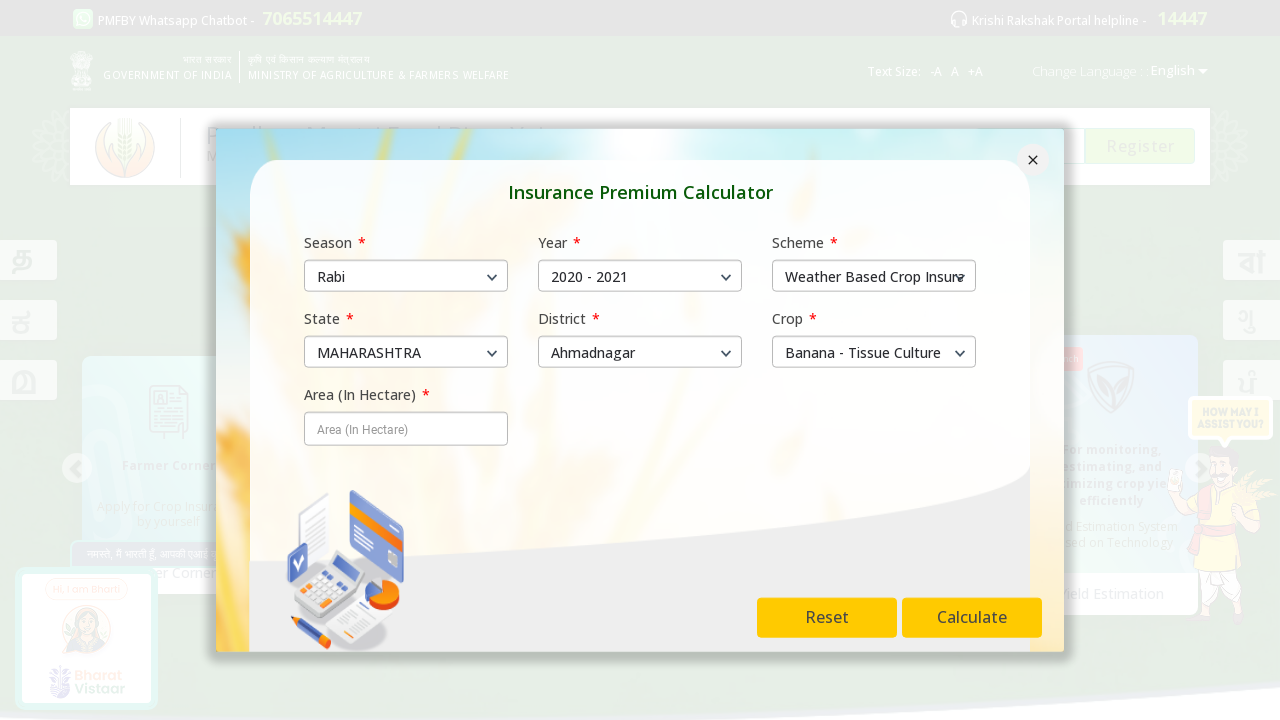

Area input field is visible and ready
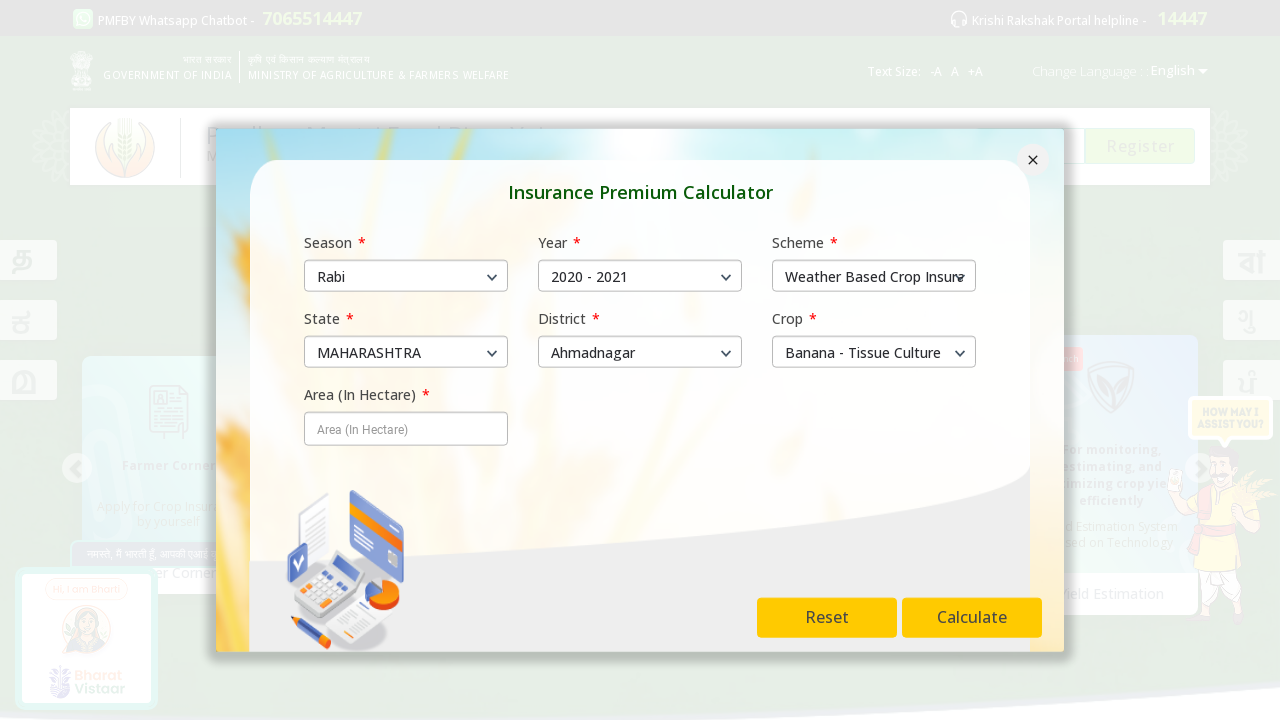

Entered area value: 1 hectare on #app > div > div:nth-child(1) > div > div.newHeader__headerMain___3js6e > div.ne
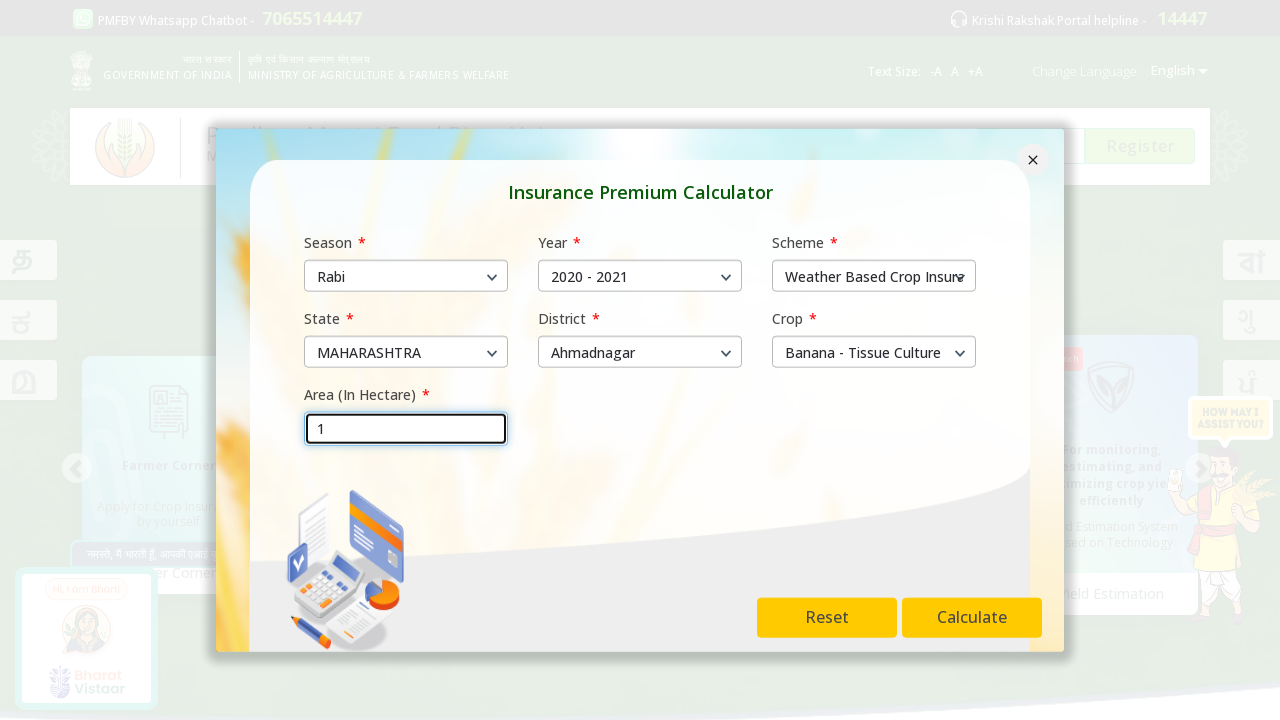

Clicked Calculate button to submit the form at (972, 617) on button[type='submit']
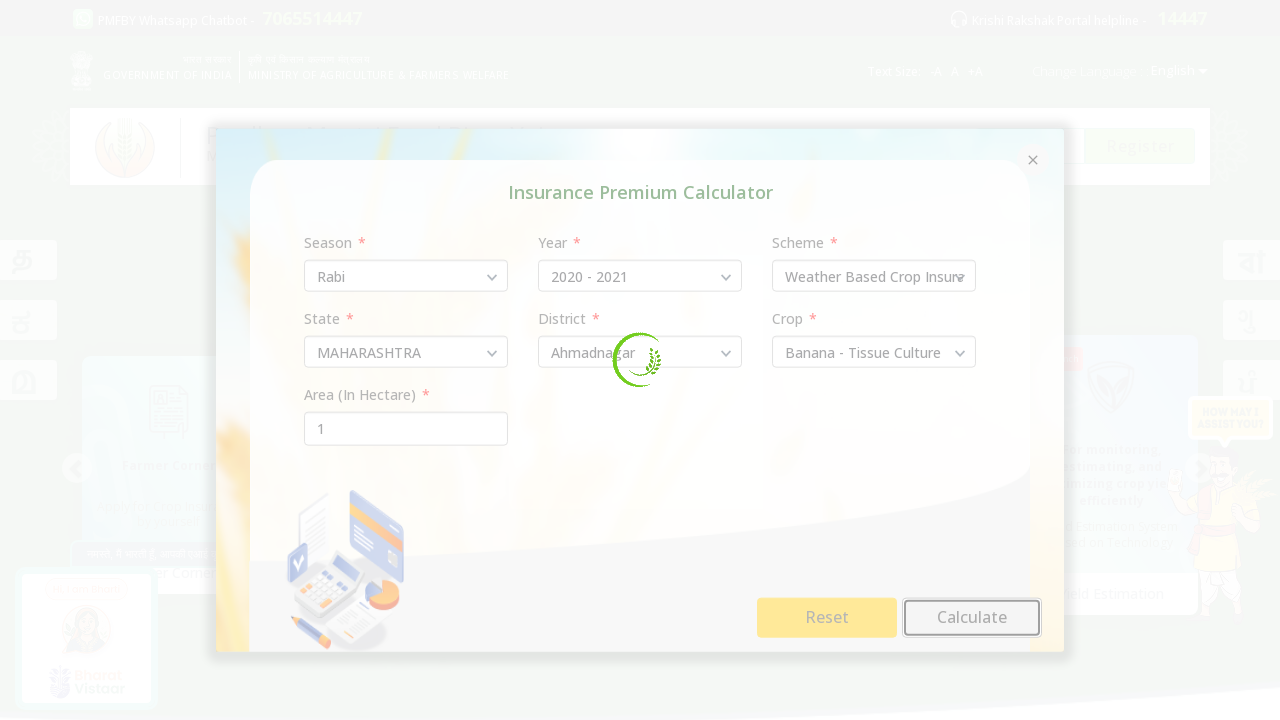

Waited 2 seconds for calculation results
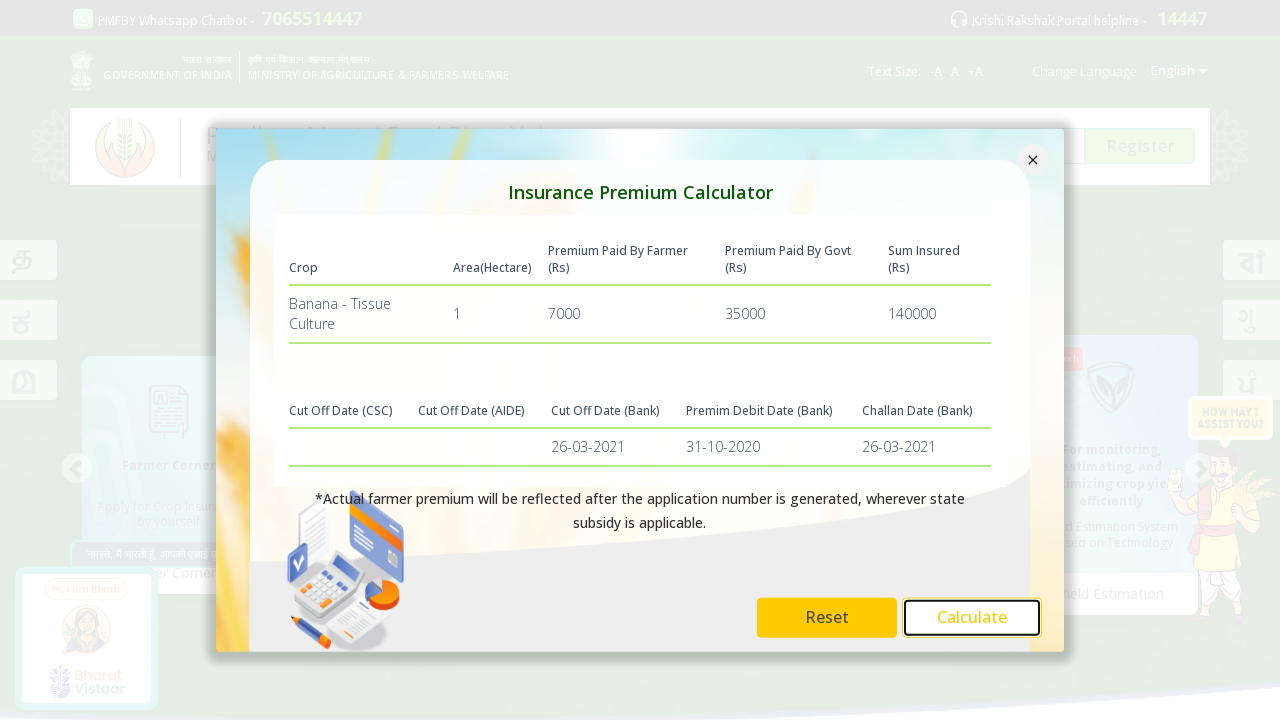

Insurance premium calculation results table is displayed
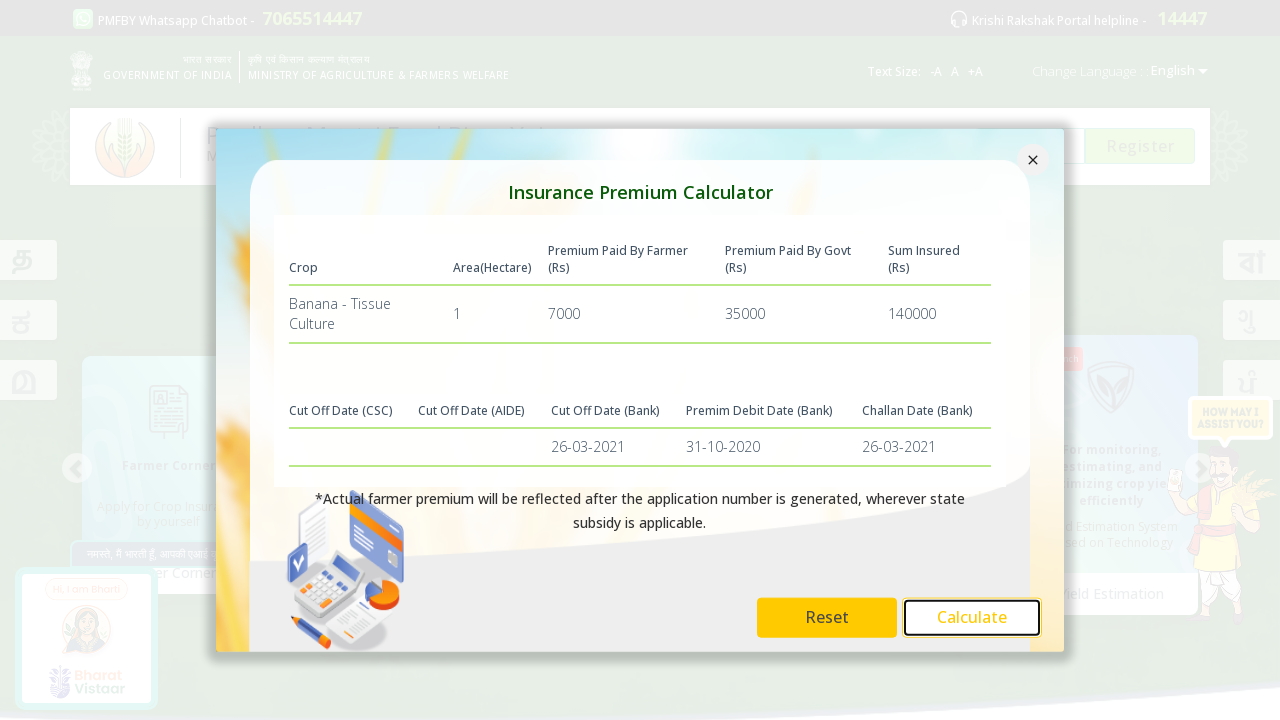

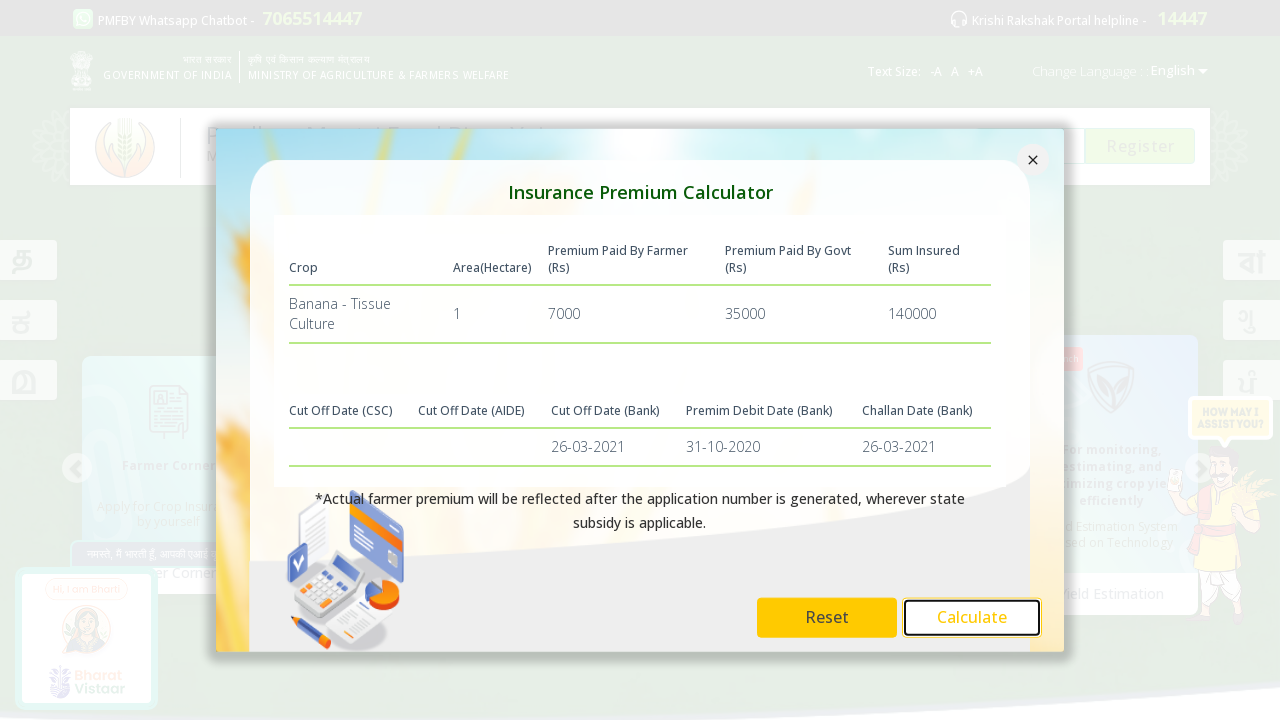